Tests the Python.org search functionality by searching for "pycon" and verifying results are returned

Starting URL: http://www.python.org

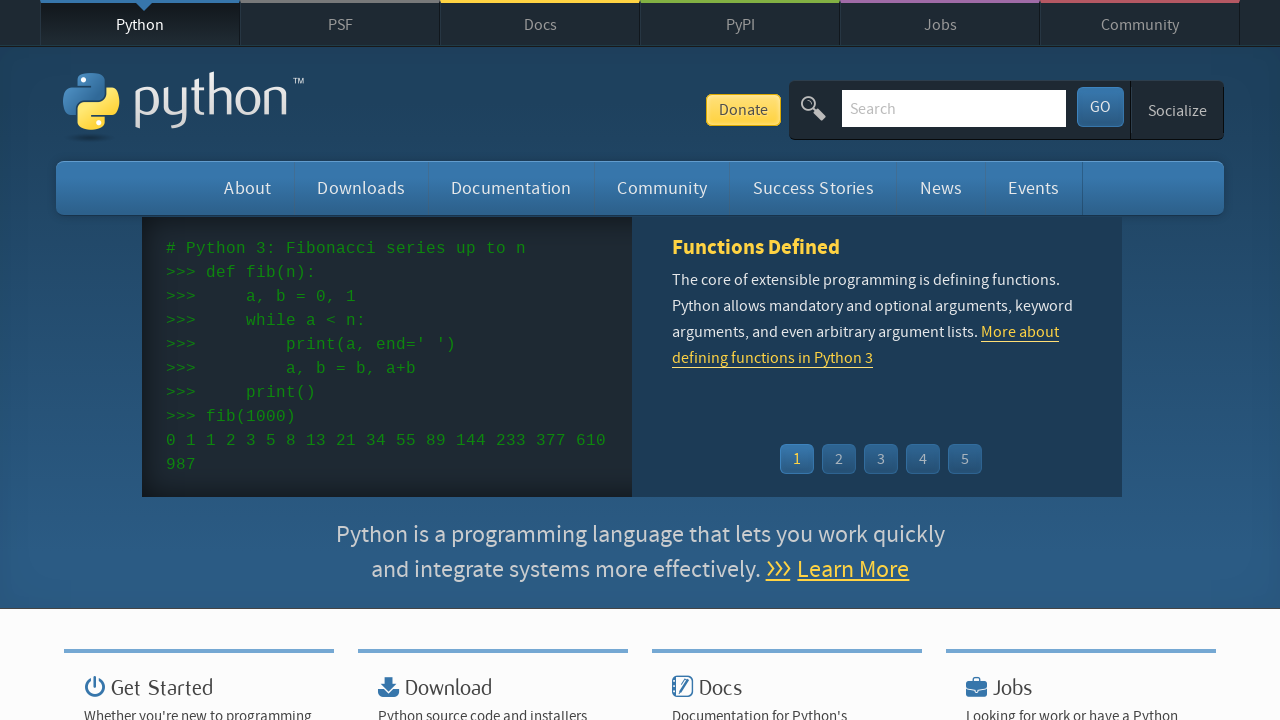

Verified page title contains 'Python'
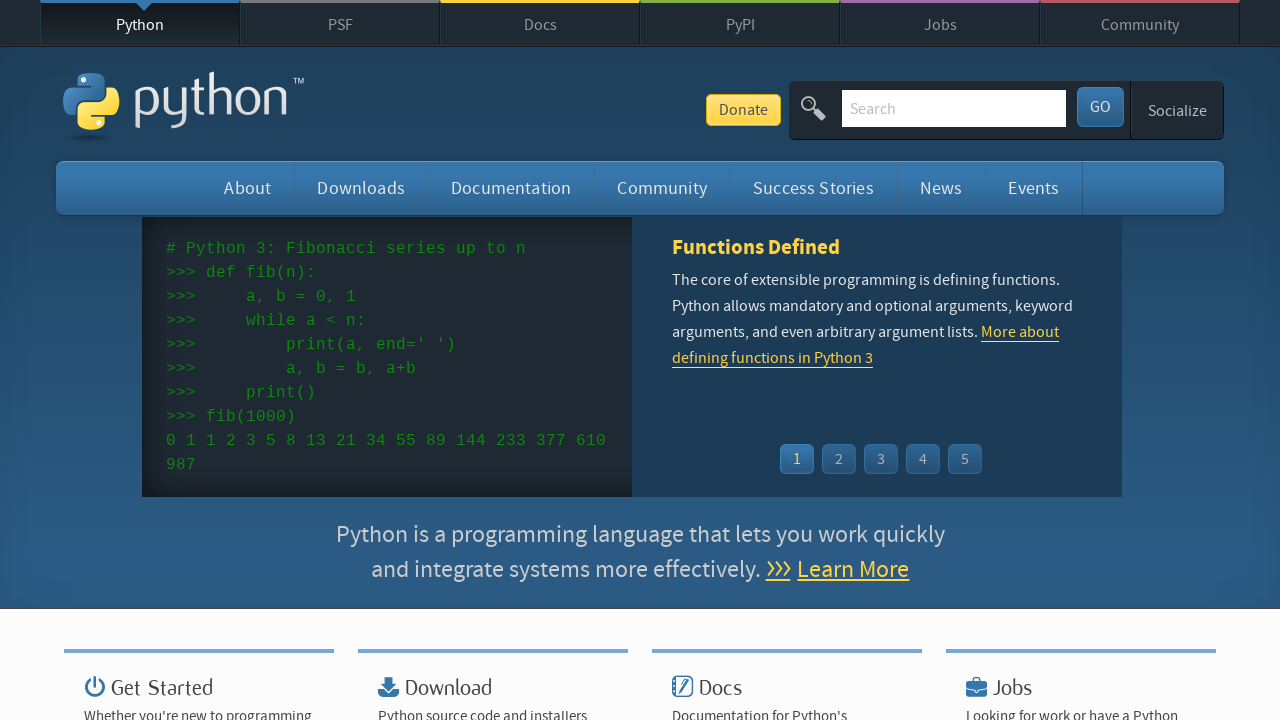

Cleared search input field on input[name='q']
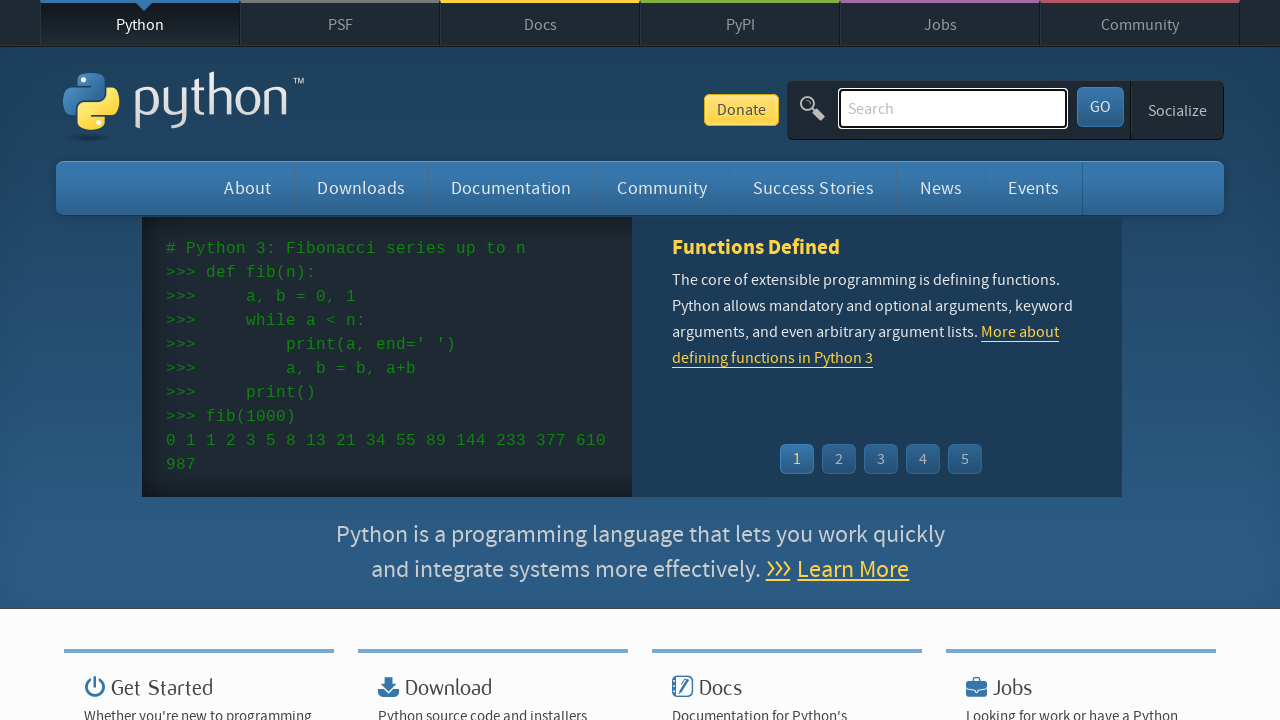

Filled search field with 'pycon' on input[name='q']
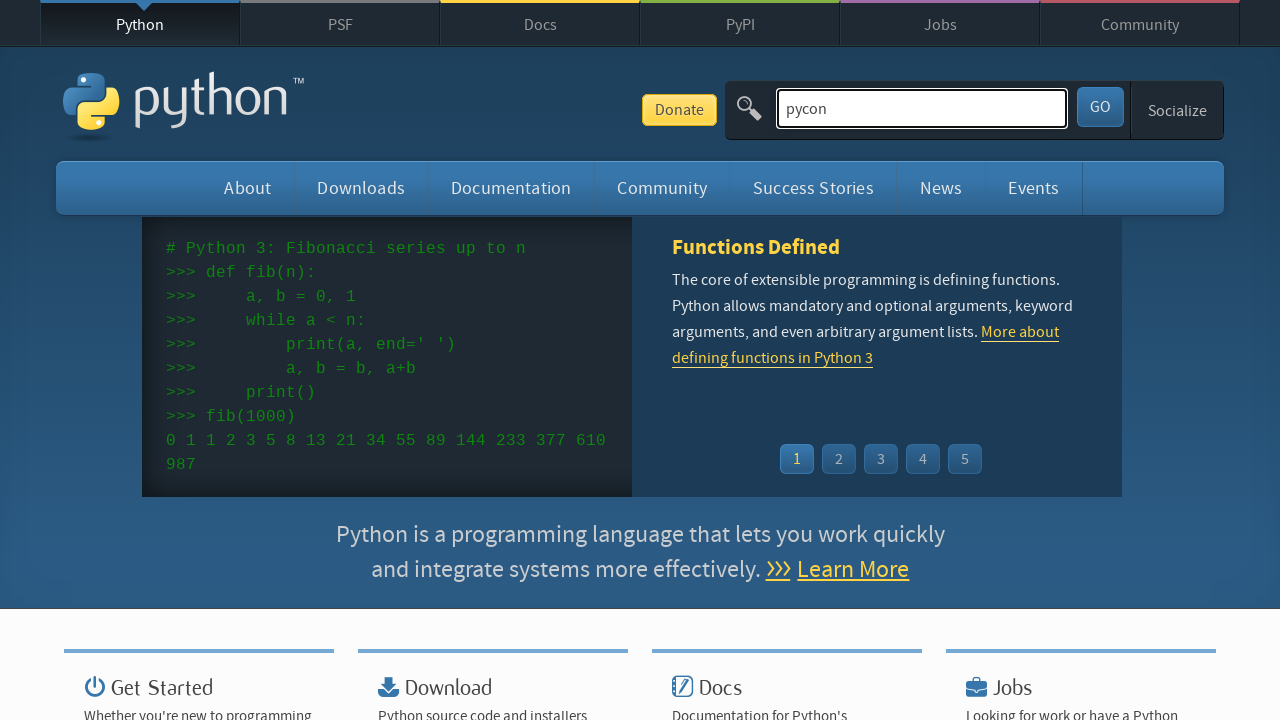

Pressed Enter to submit search query on input[name='q']
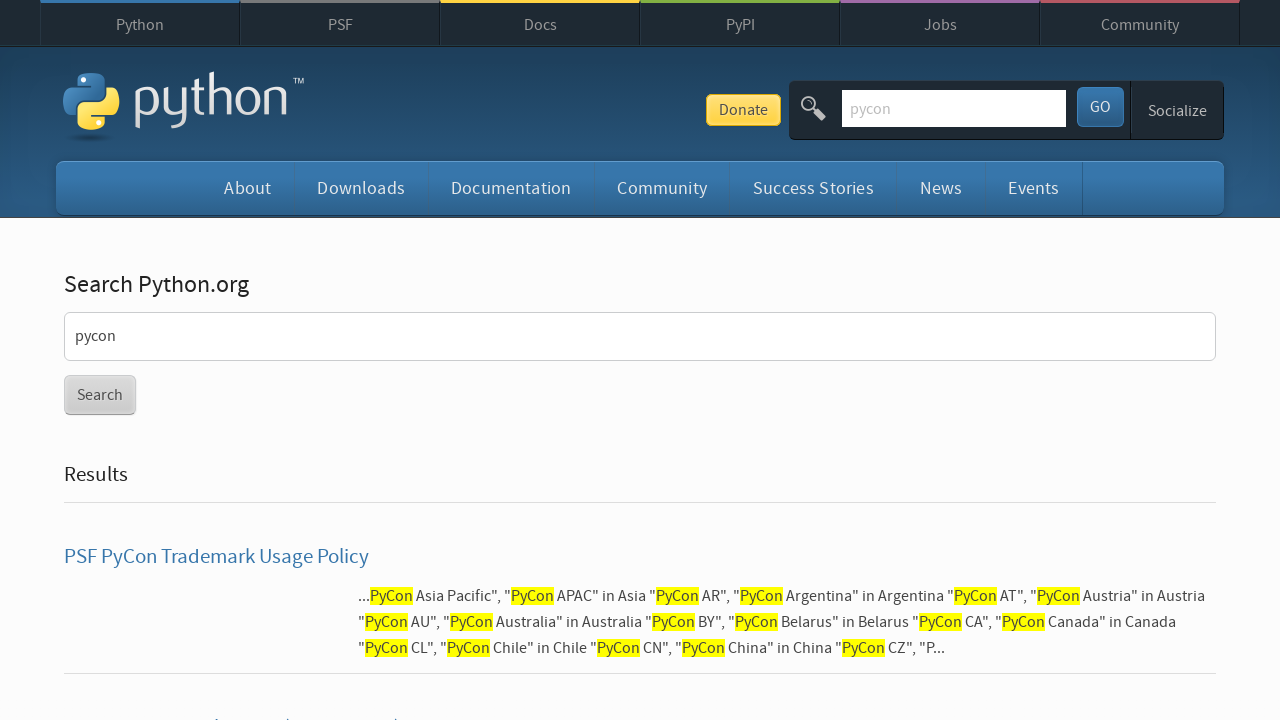

Search results page loaded (domcontentloaded)
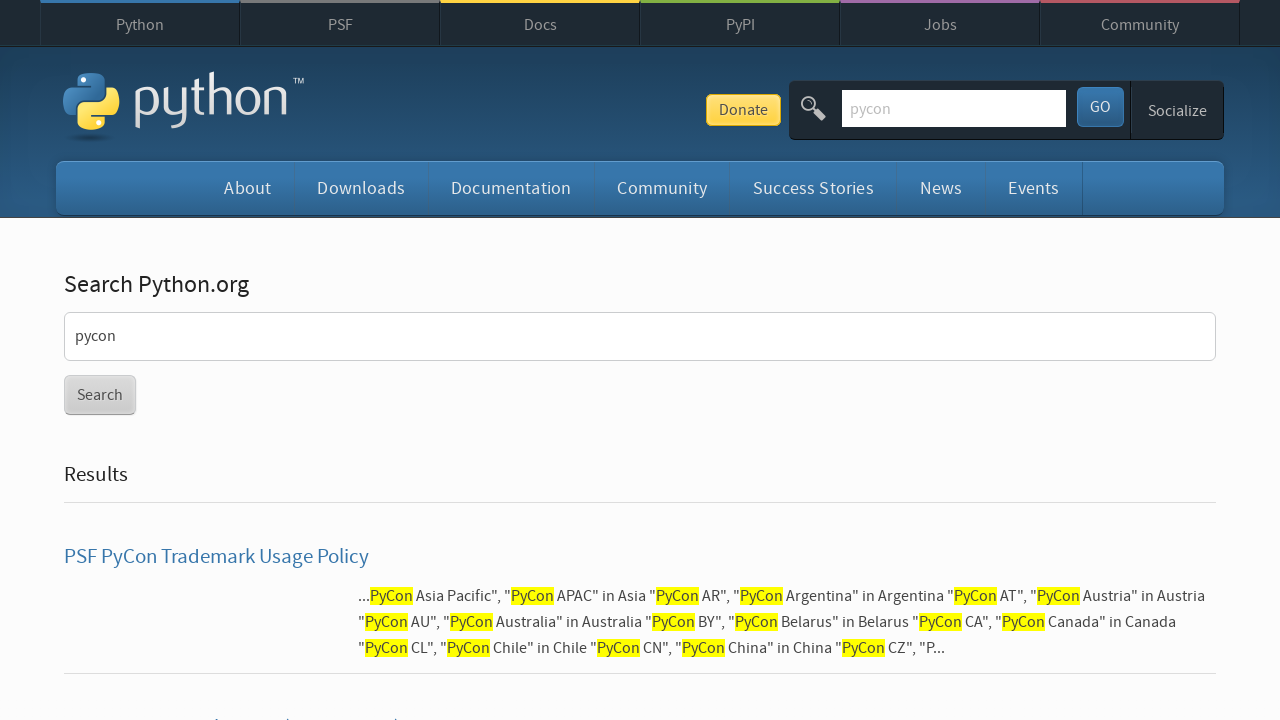

Verified search results are returned for 'pycon'
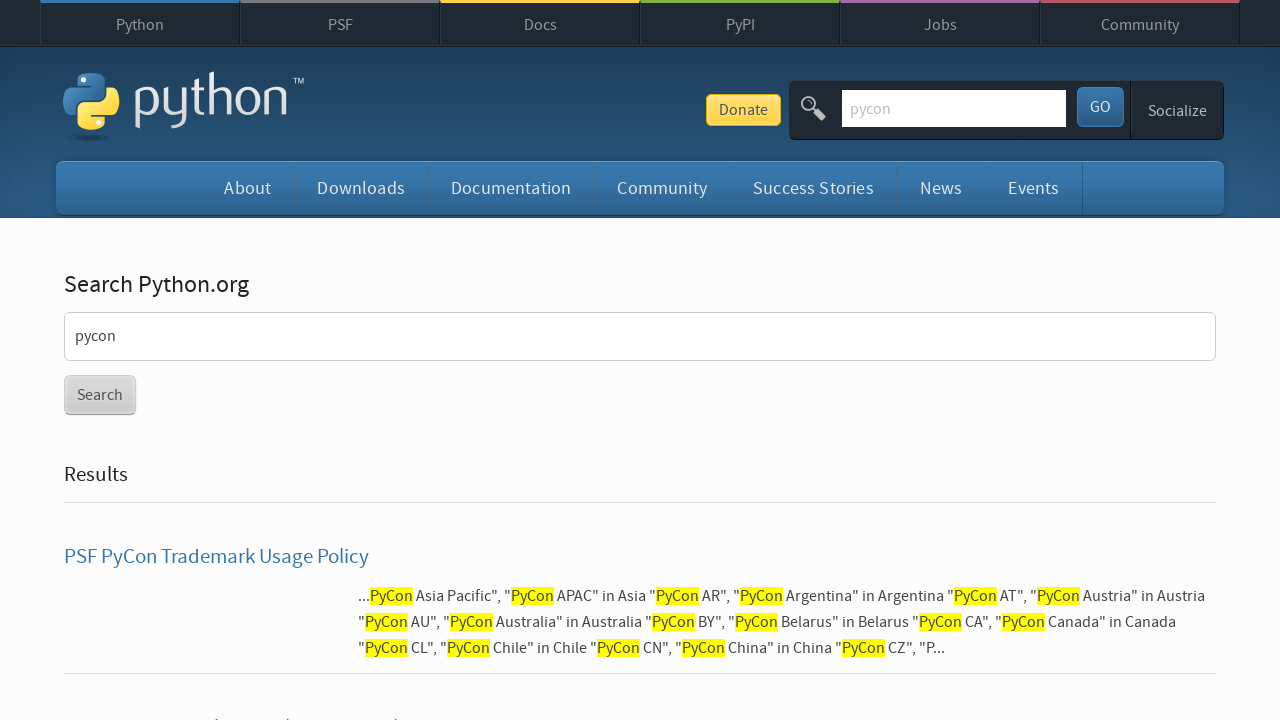

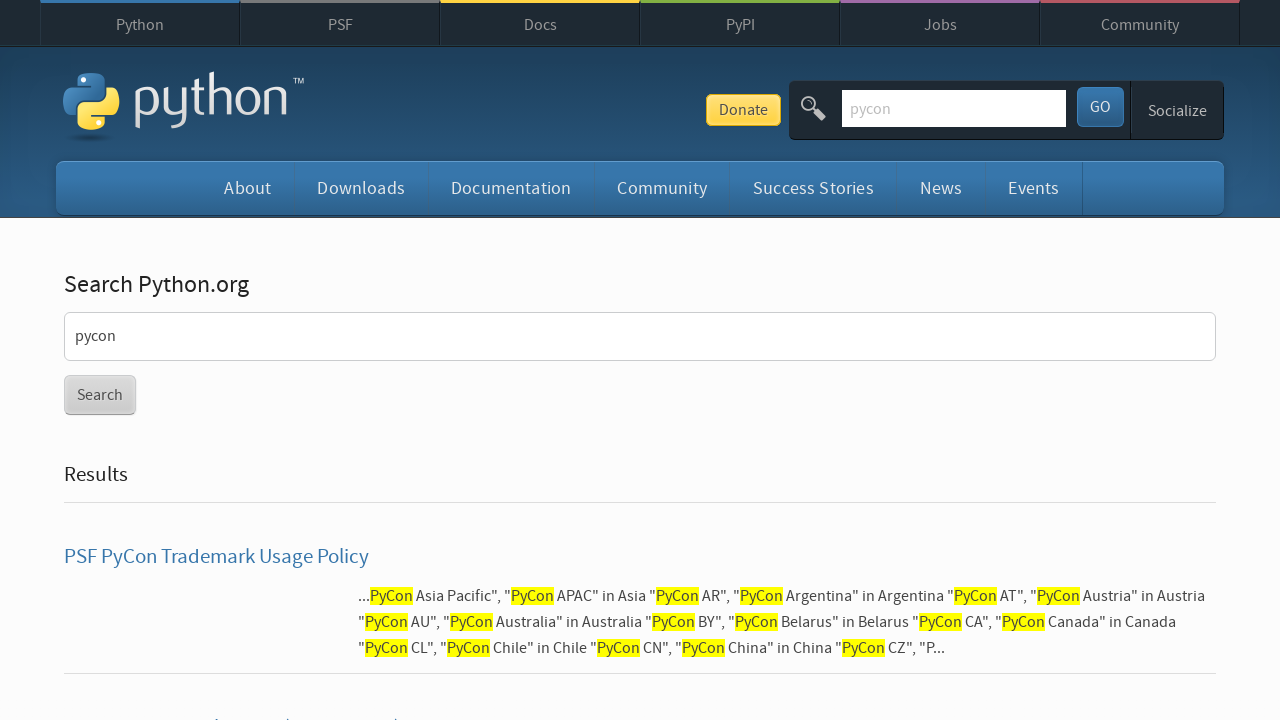